Tests browser dialog interactions by clicking buttons that trigger Alert, Confirmation, and Prompt dialogs (Playwright auto-dismisses them by default)

Starting URL: https://zimaev.github.io/dialog/

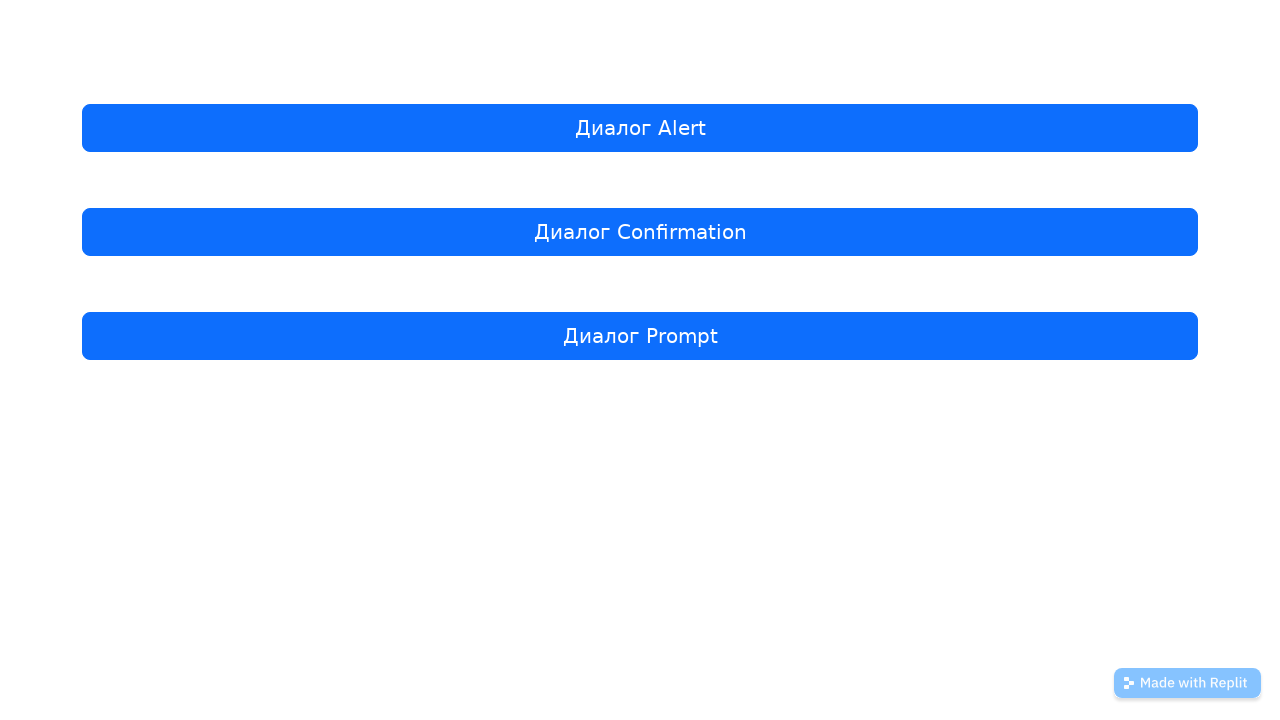

Clicked Alert dialog button - Playwright auto-dismissed the alert at (640, 128) on internal:text="\u0414\u0438\u0430\u043b\u043e\u0433 Alert"i
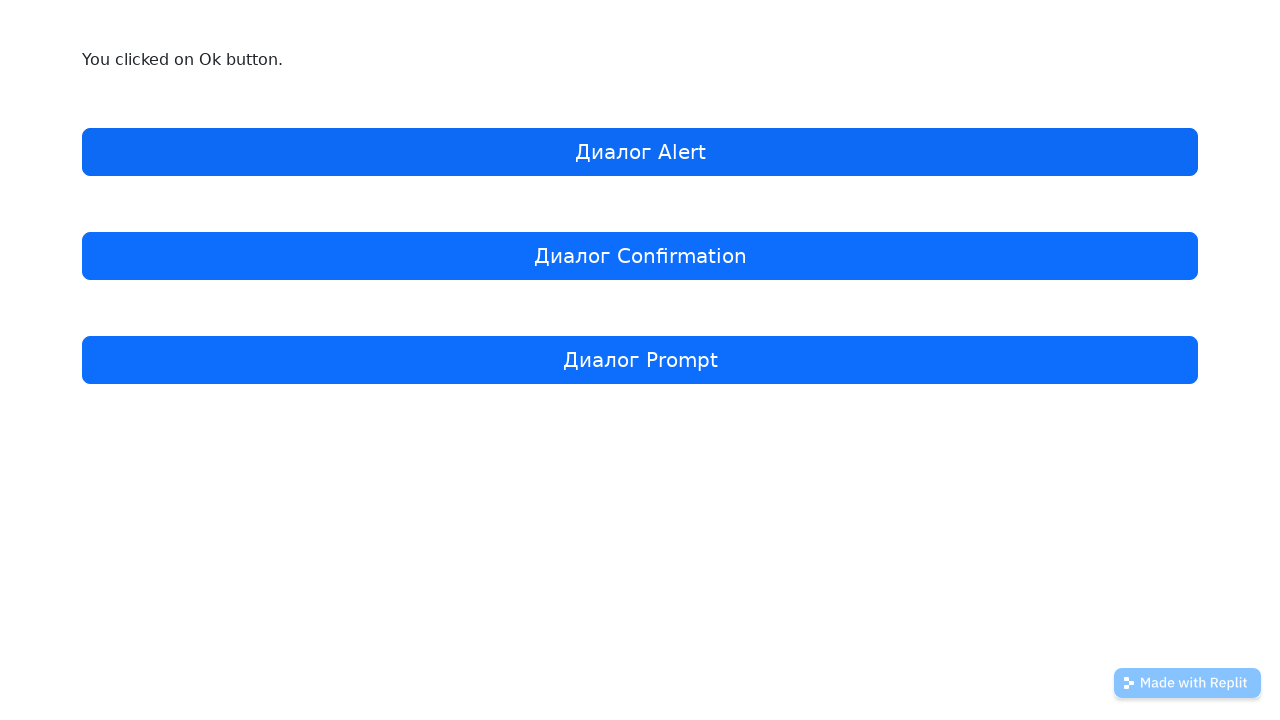

Clicked Confirmation dialog button - Playwright auto-dismissed the confirmation at (640, 256) on internal:text="\u0414\u0438\u0430\u043b\u043e\u0433 Confirmation"i
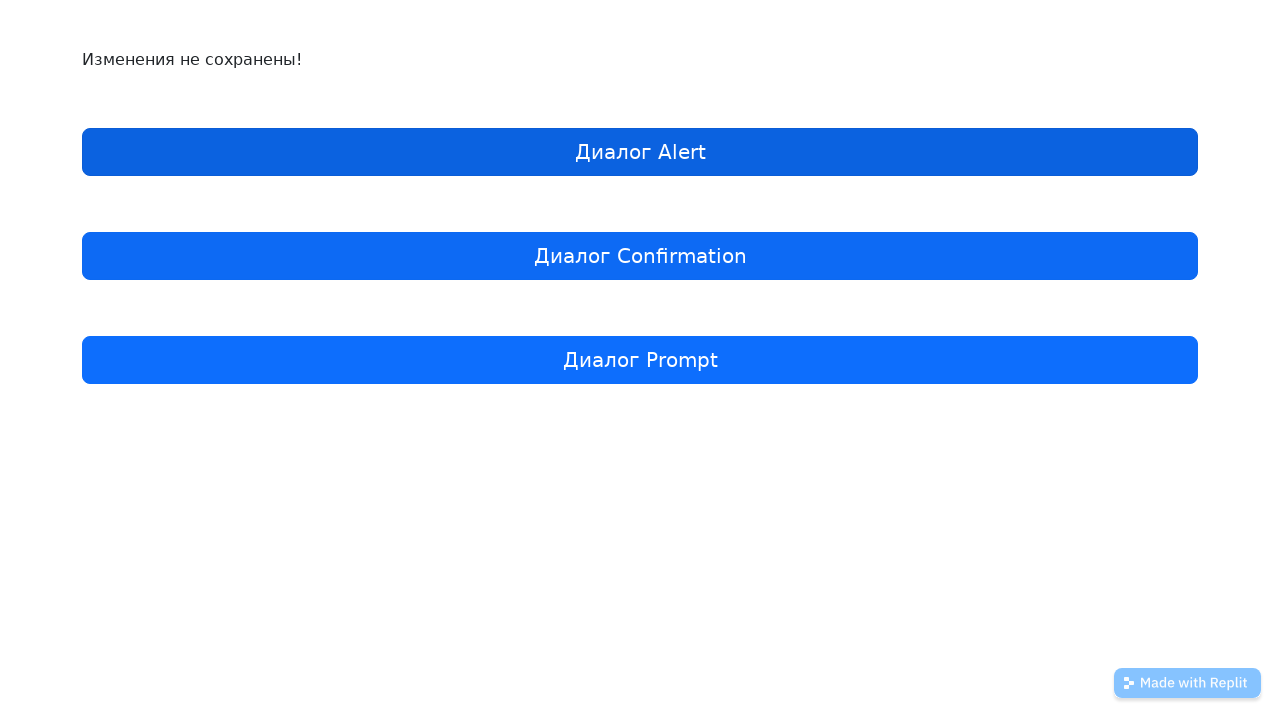

Clicked Prompt dialog button - Playwright auto-dismissed the prompt at (640, 360) on internal:text="\u0414\u0438\u0430\u043b\u043e\u0433 Prompt"i
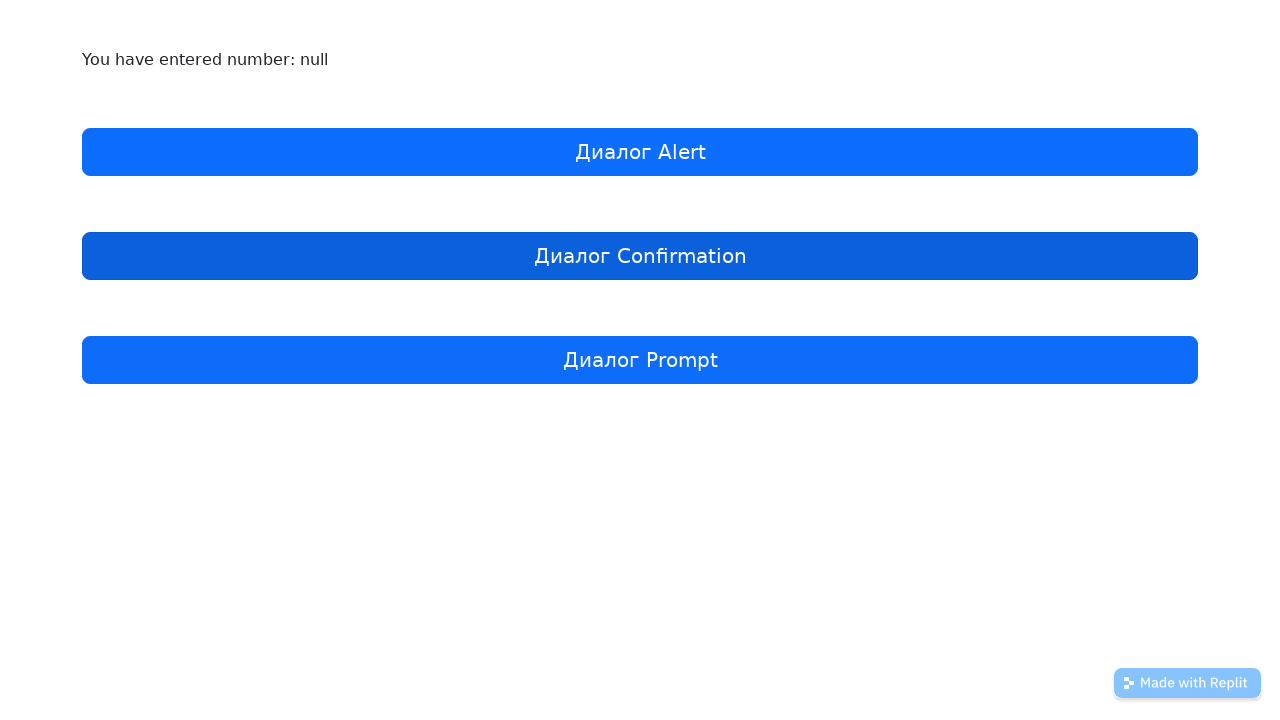

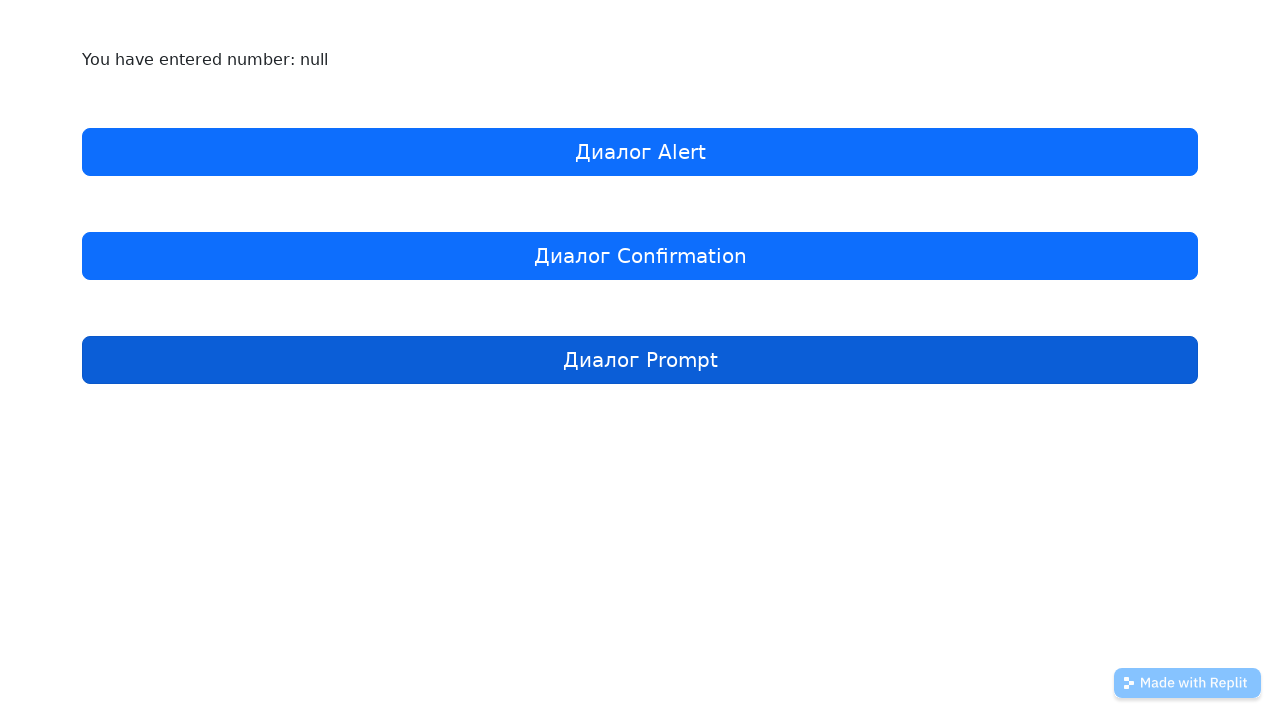